Tests dropdown and autocomplete functionality on a flight booking practice page by selecting checkboxes, using autocomplete to select a country, and choosing origin and destination airports from dropdown menus.

Starting URL: https://rahulshettyacademy.com/dropdownsPractise/

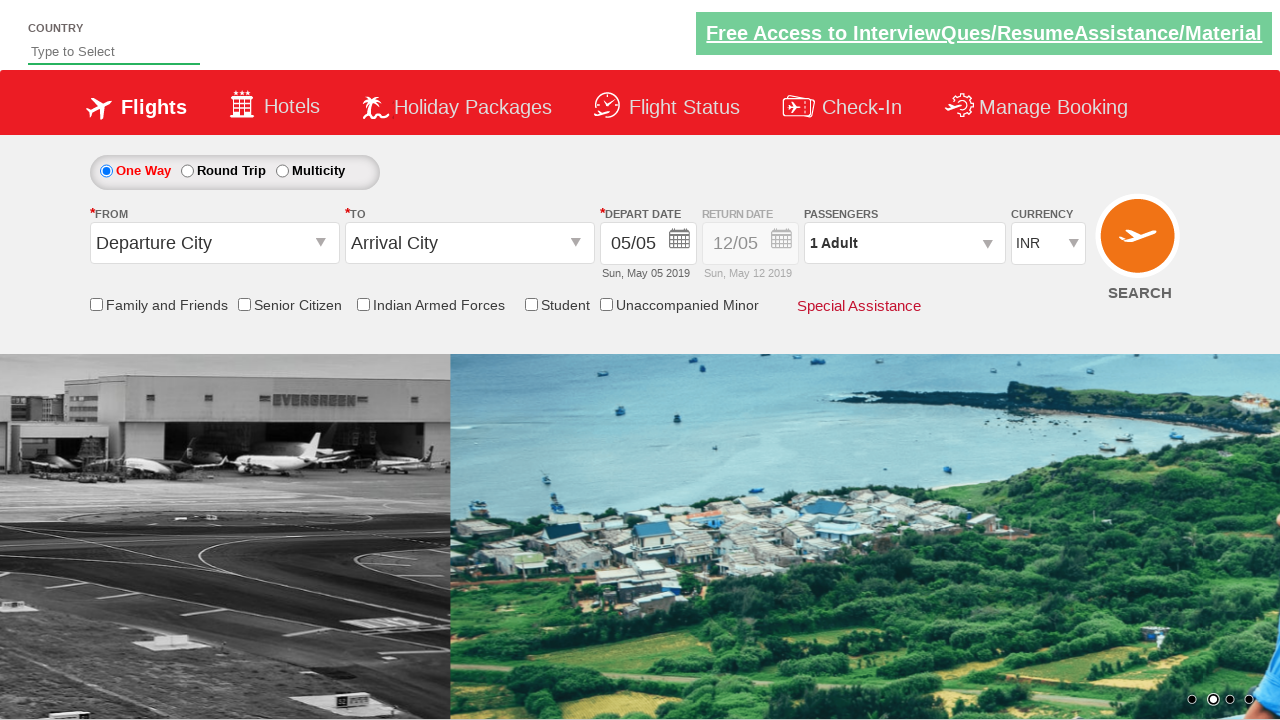

Located Senior Citizen Discount checkbox
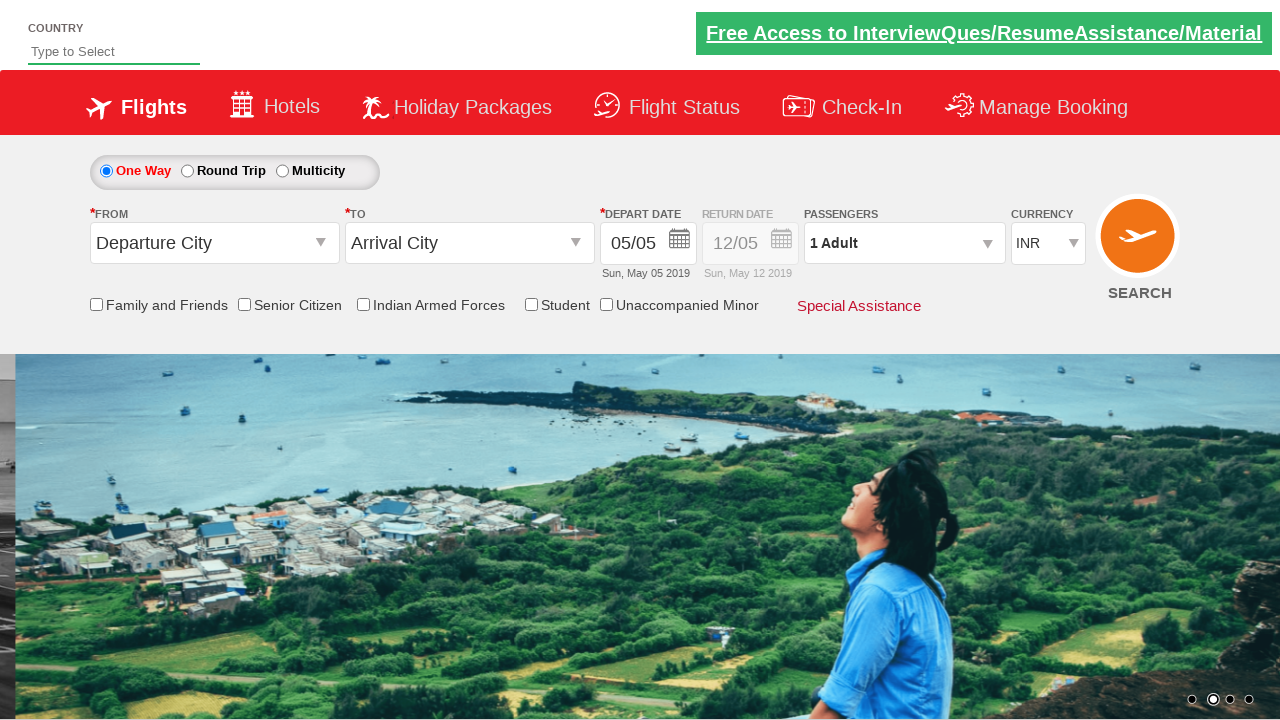

Clicked Senior Citizen Discount checkbox at (244, 304) on input[id*='SeniorCitizenDiscount']
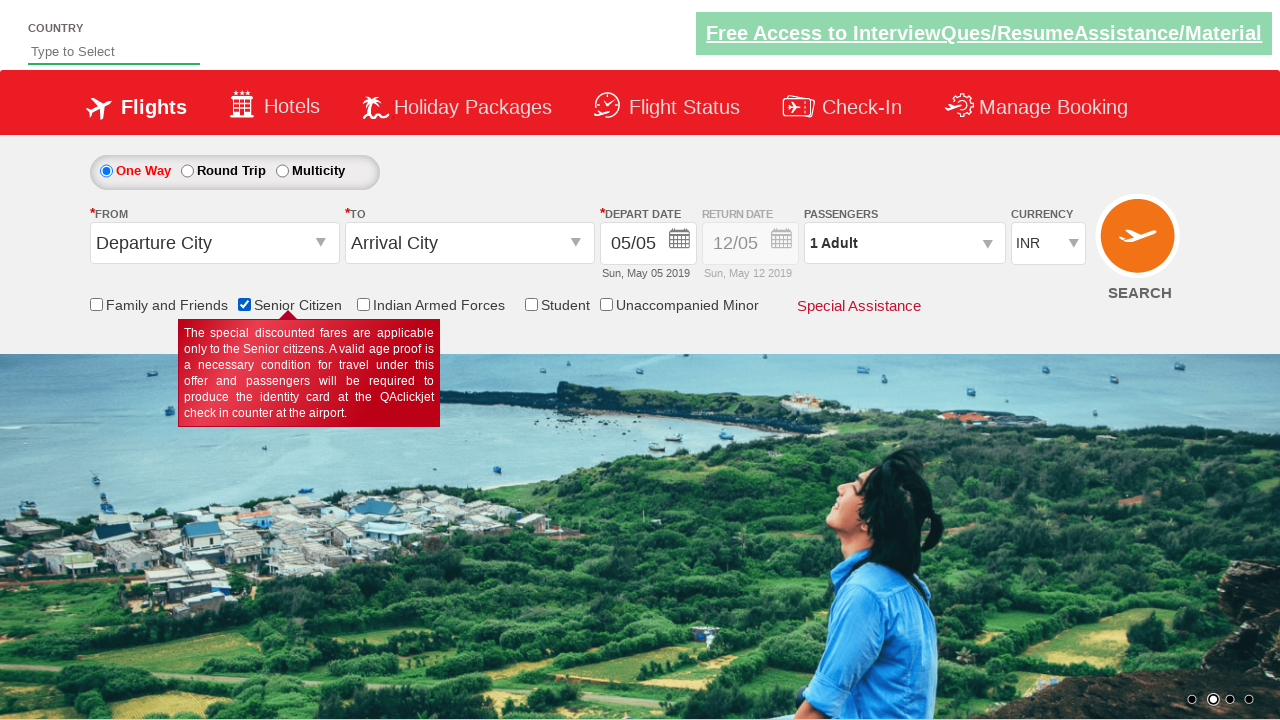

Typed 'Ban' in autocomplete field for country selection on input#autosuggest
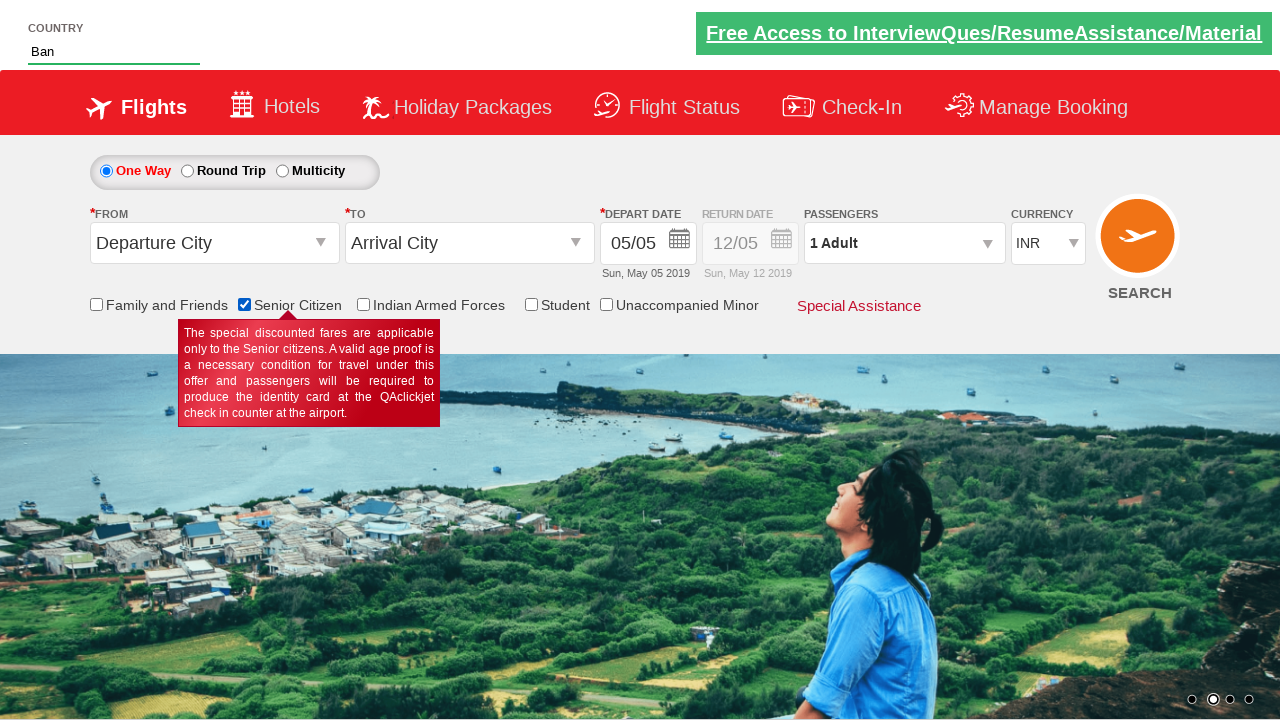

Autocomplete suggestions appeared
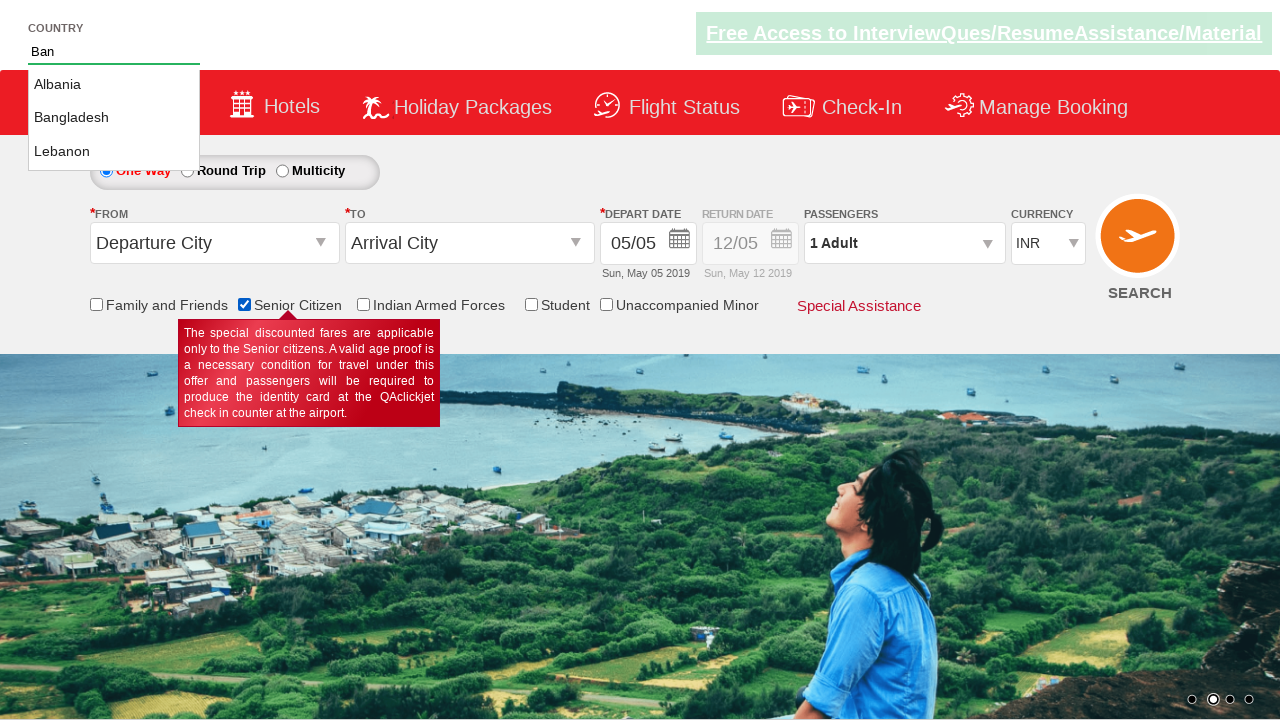

Selected Bangladesh from autocomplete options at (114, 118) on li.ui-menu-item a:has-text('Bangladesh')
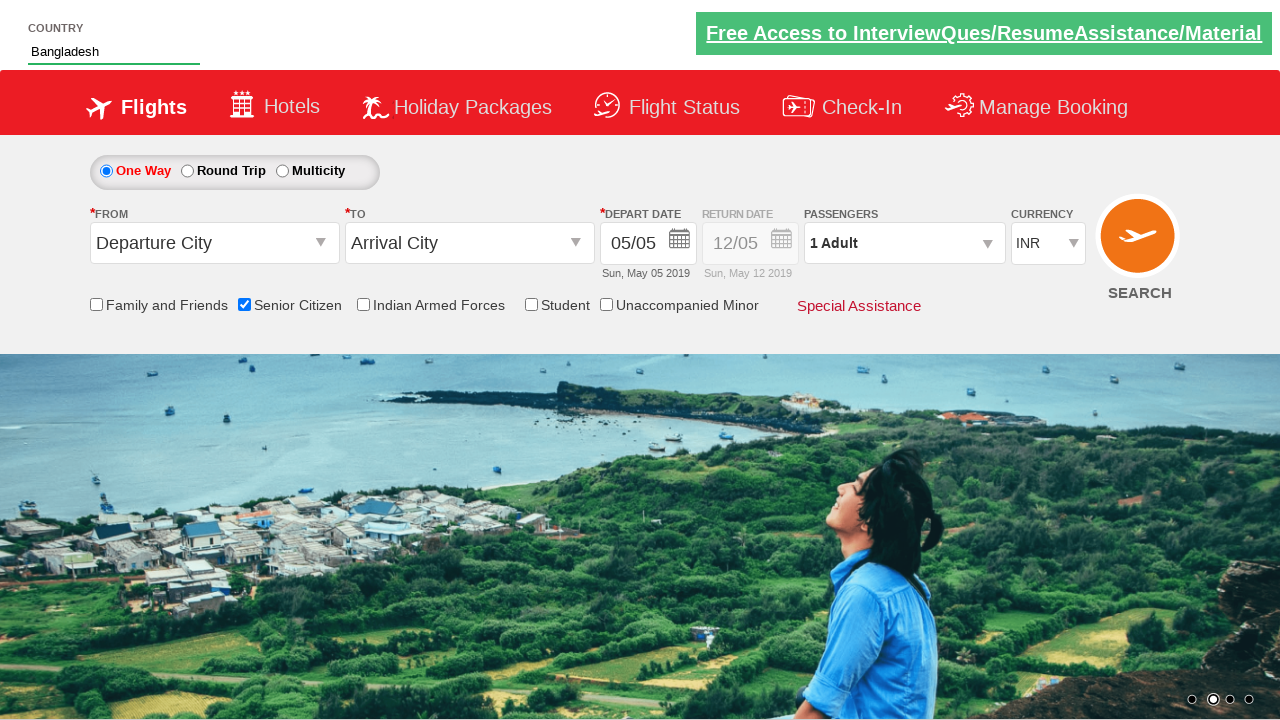

Clicked origin station dropdown at (214, 243) on input#ctl00_mainContent_ddl_originStation1_CTXT
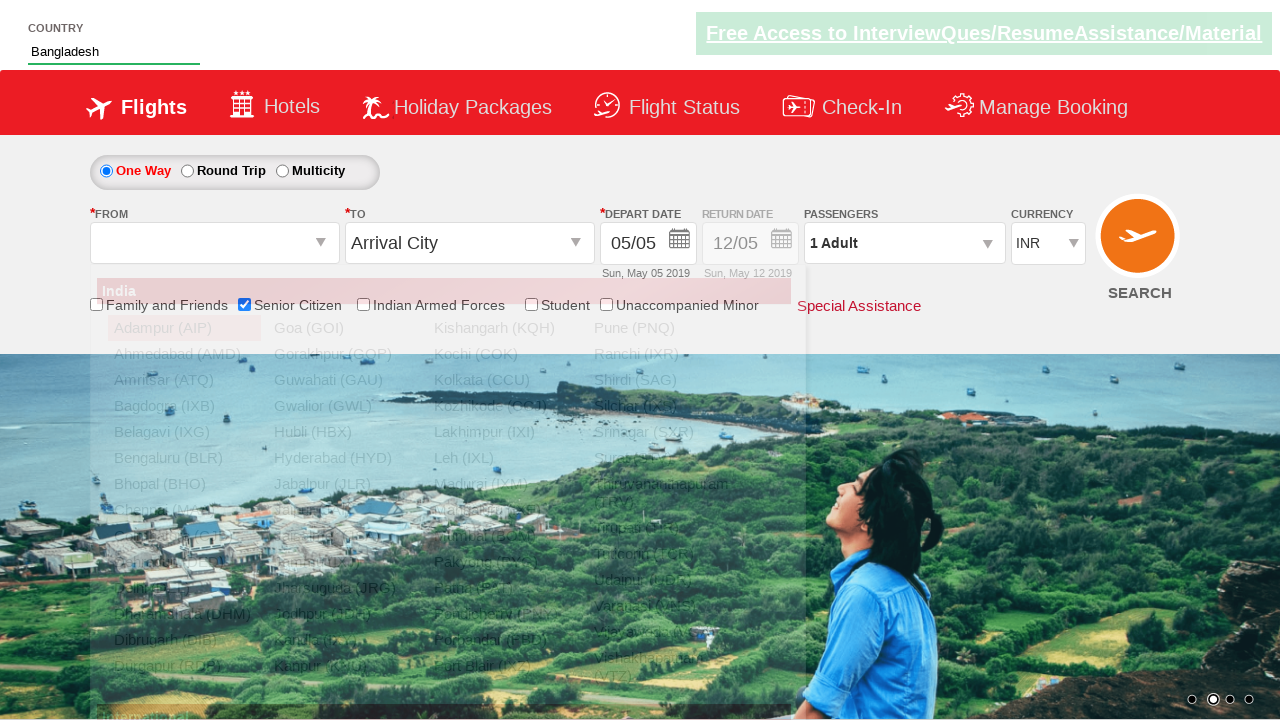

Selected Bengaluru (BLR) as origin airport at (184, 458) on a:has-text('Bengaluru (BLR)')
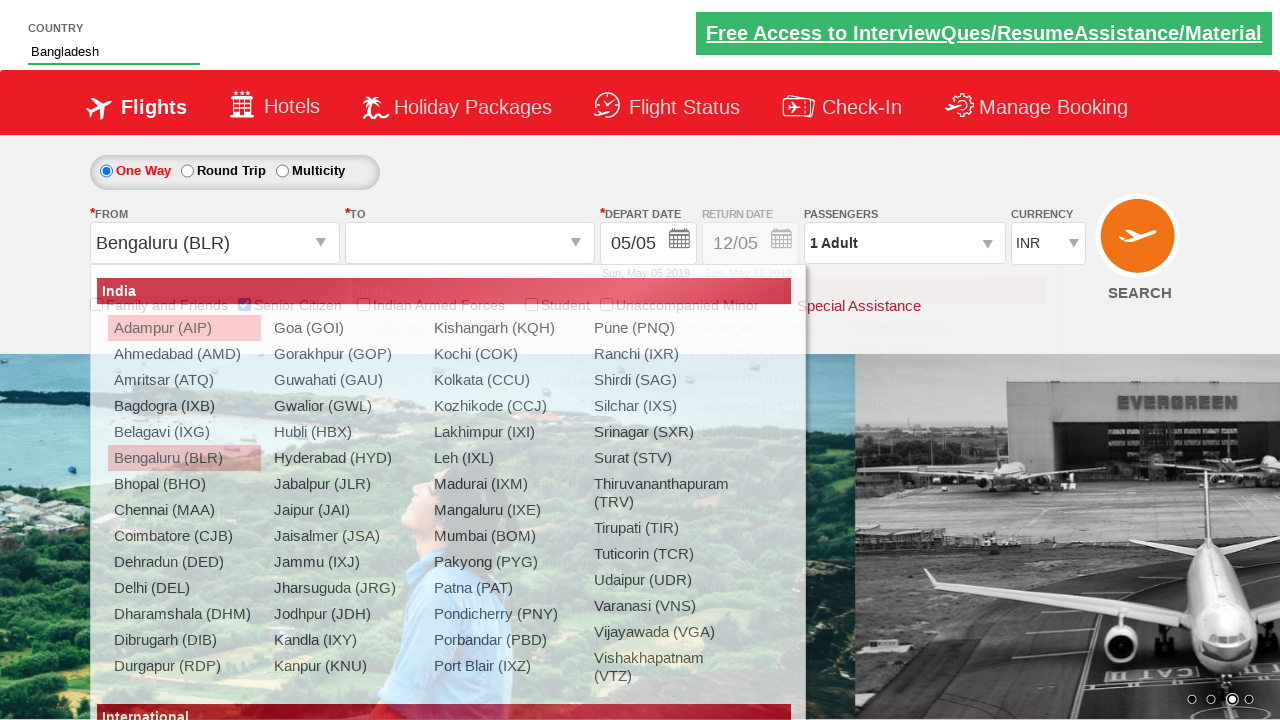

Waited for destination dropdown to be ready
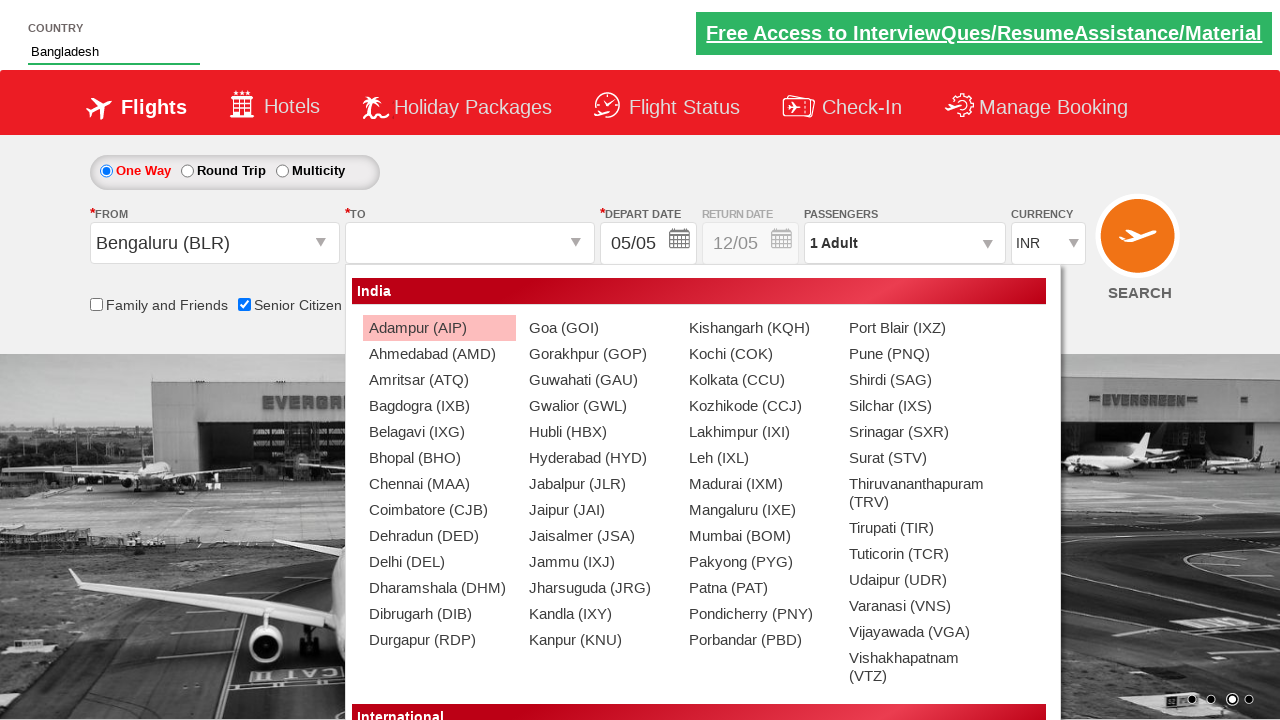

Clicked destination station dropdown at (470, 243) on input#ctl00_mainContent_ddl_destinationStation1_CTXT
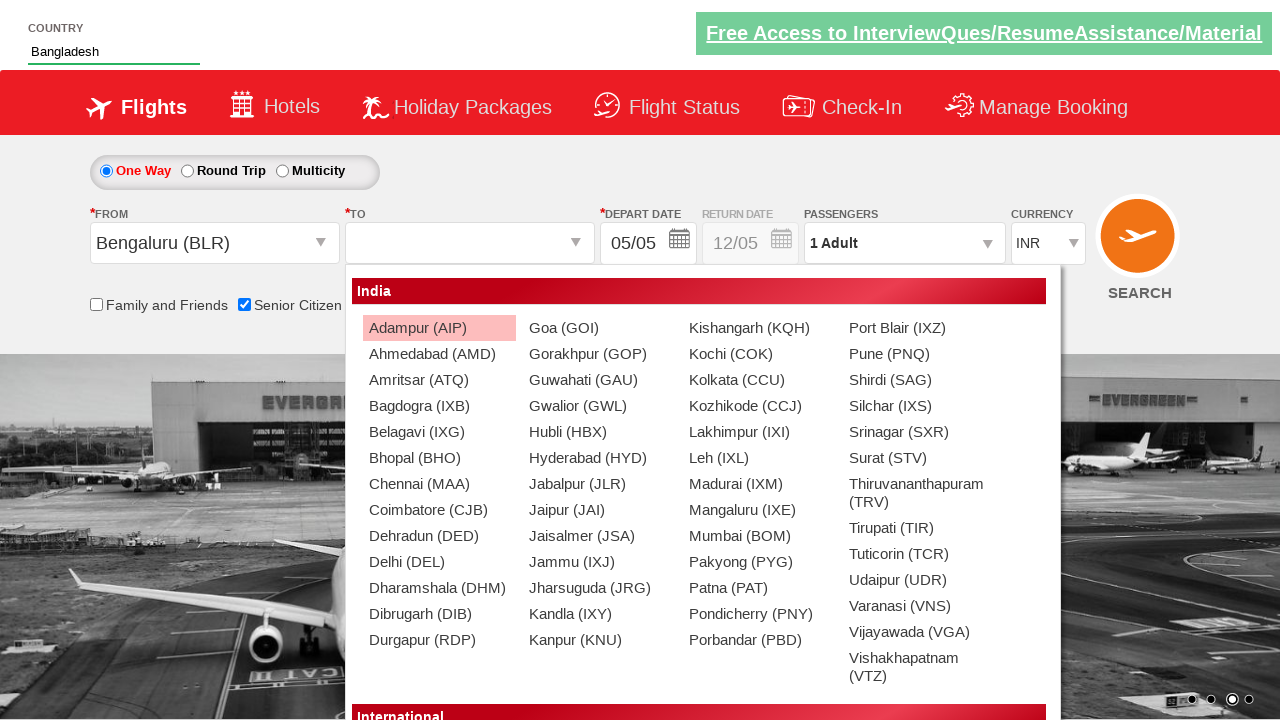

Selected Chennai (MAA) as destination airport at (439, 484) on #ctl00_mainContent_ddl_destinationStation1_CTNR a[value='MAA']
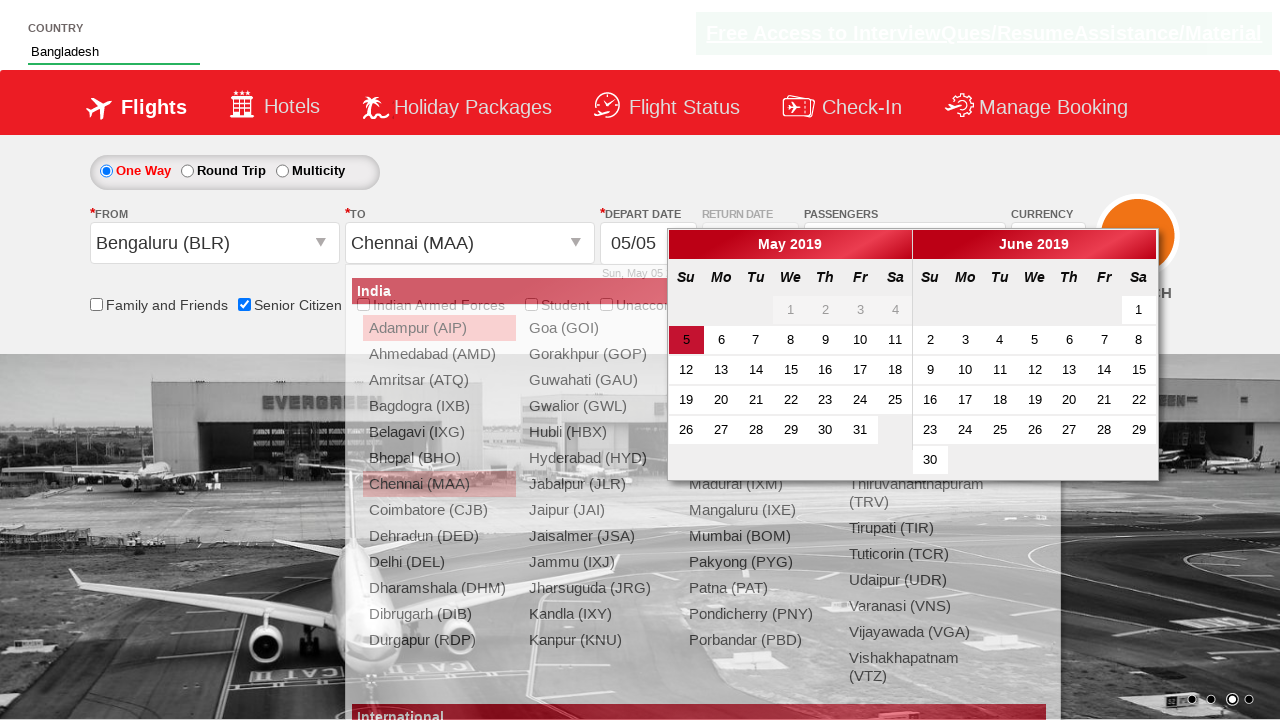

Date picker appeared
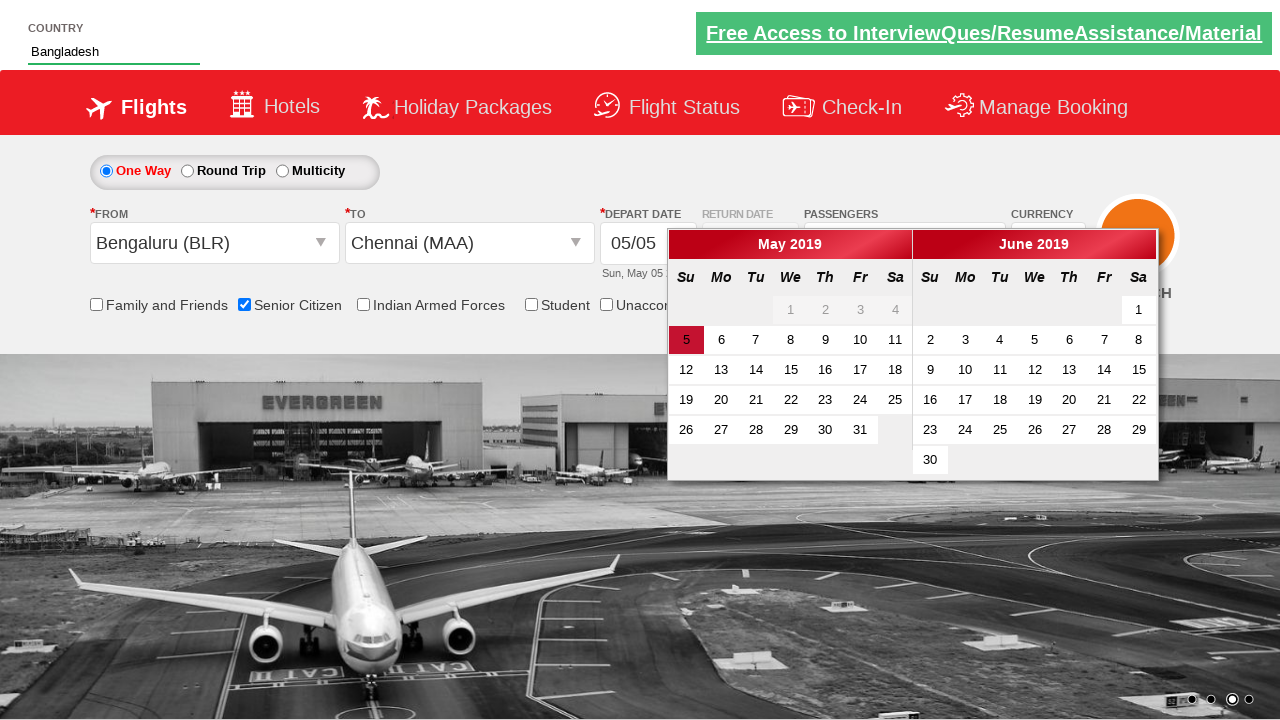

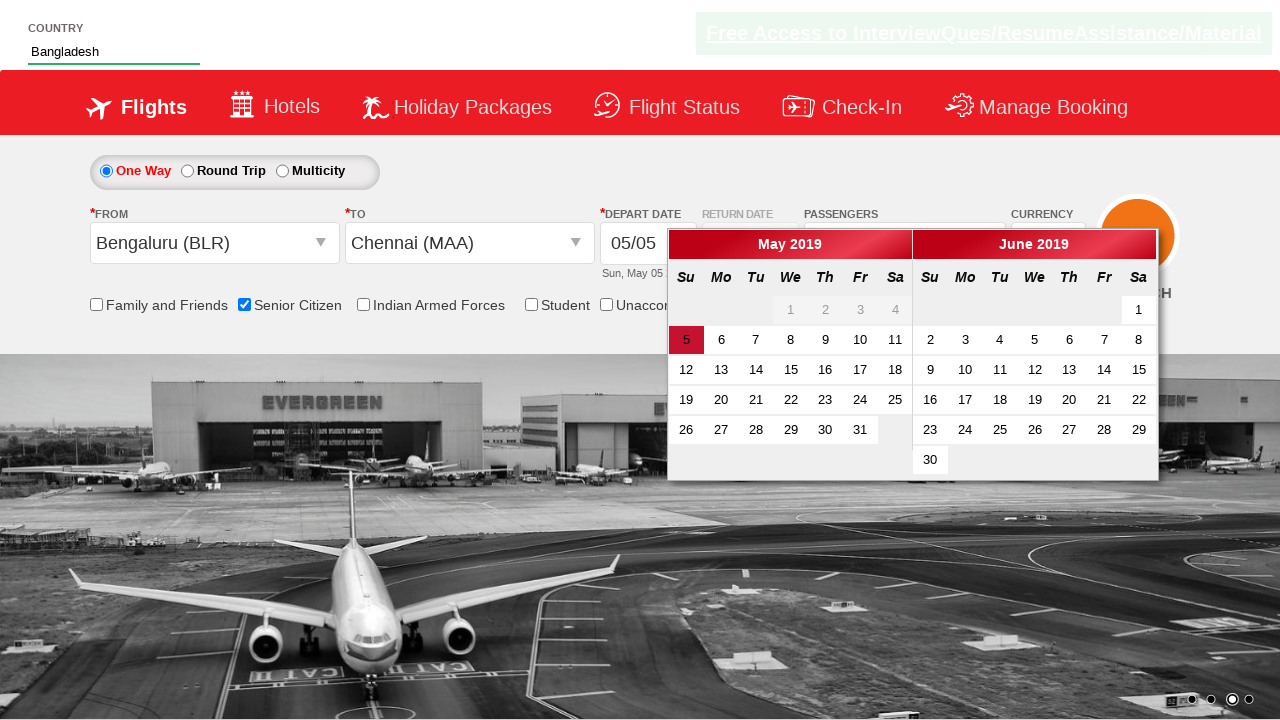